Tests the Back to Top button by scrolling to the bottom of the page, clicking the button, and verifying the page scrolls back to the top

Starting URL: https://bcparks.ca/

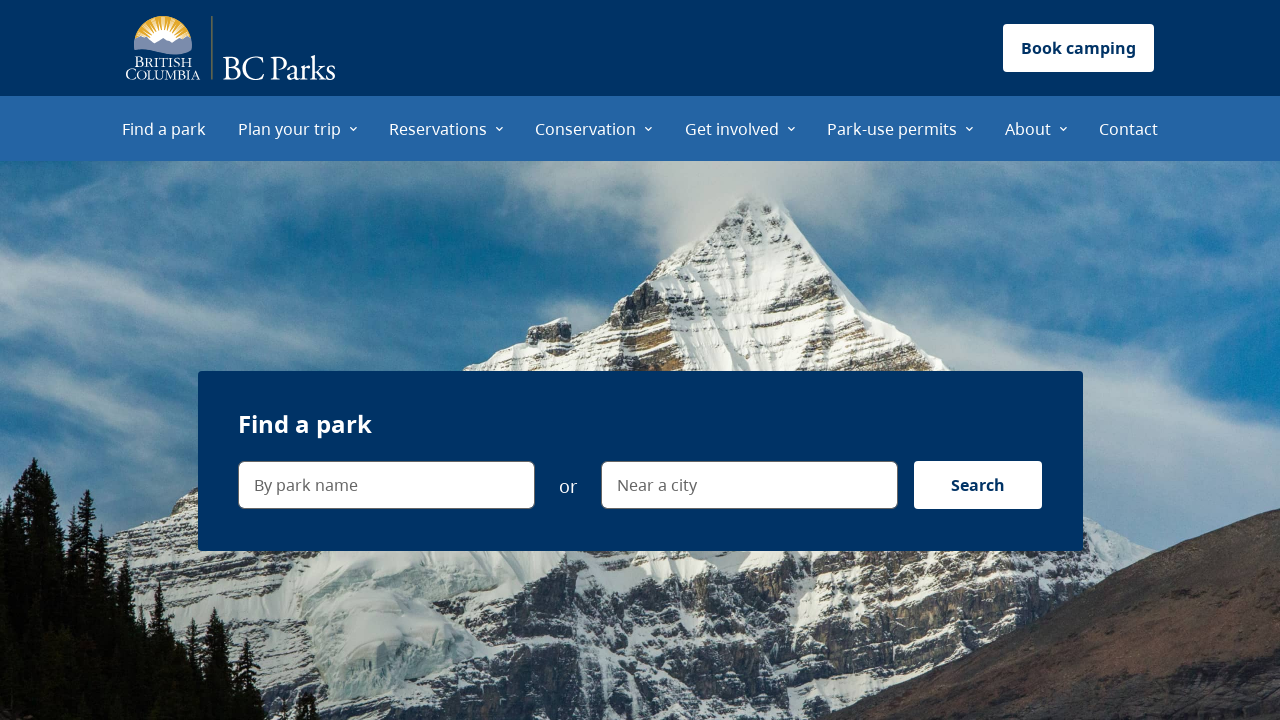

Page fully loaded and network idle
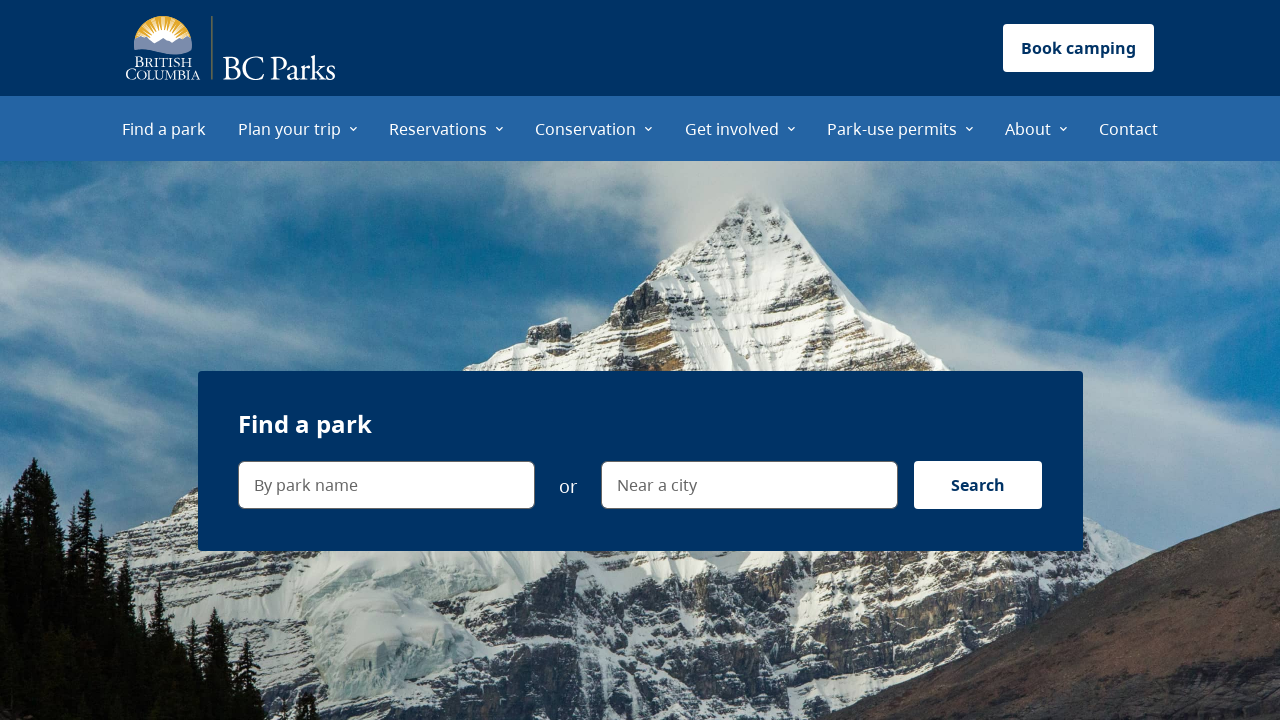

Scrolled to bottom of page
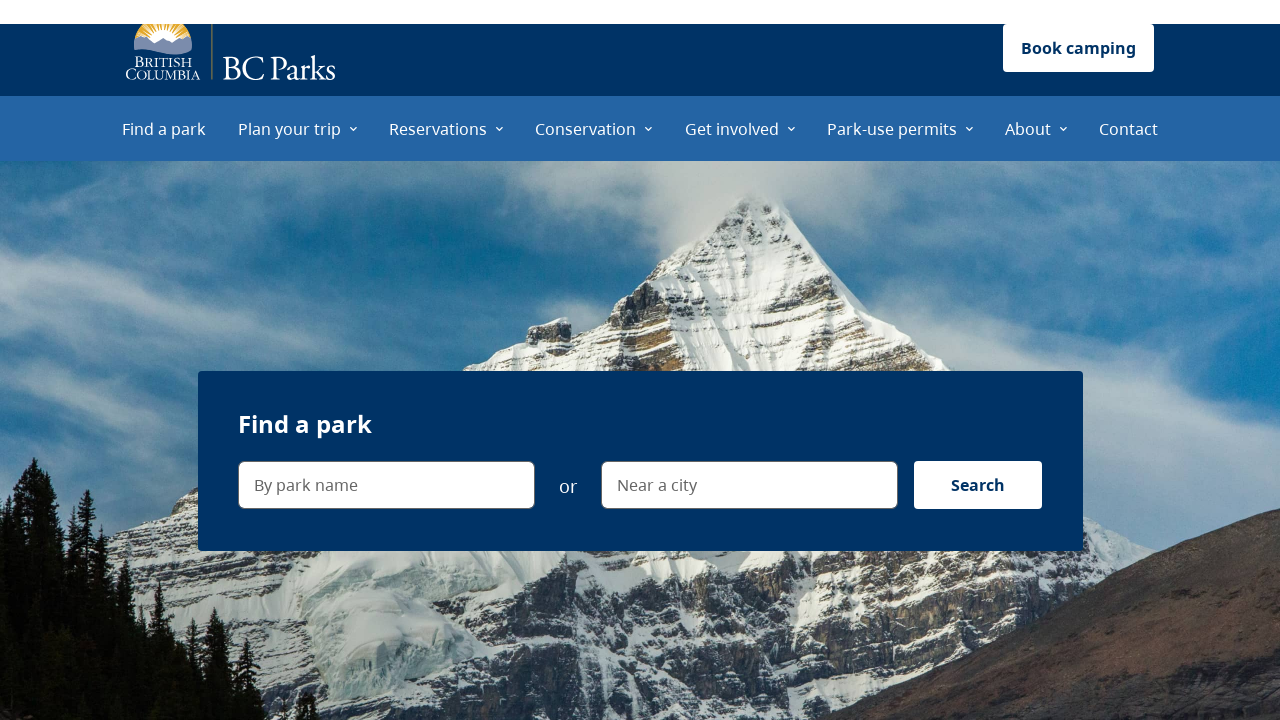

Back to Top button is visible
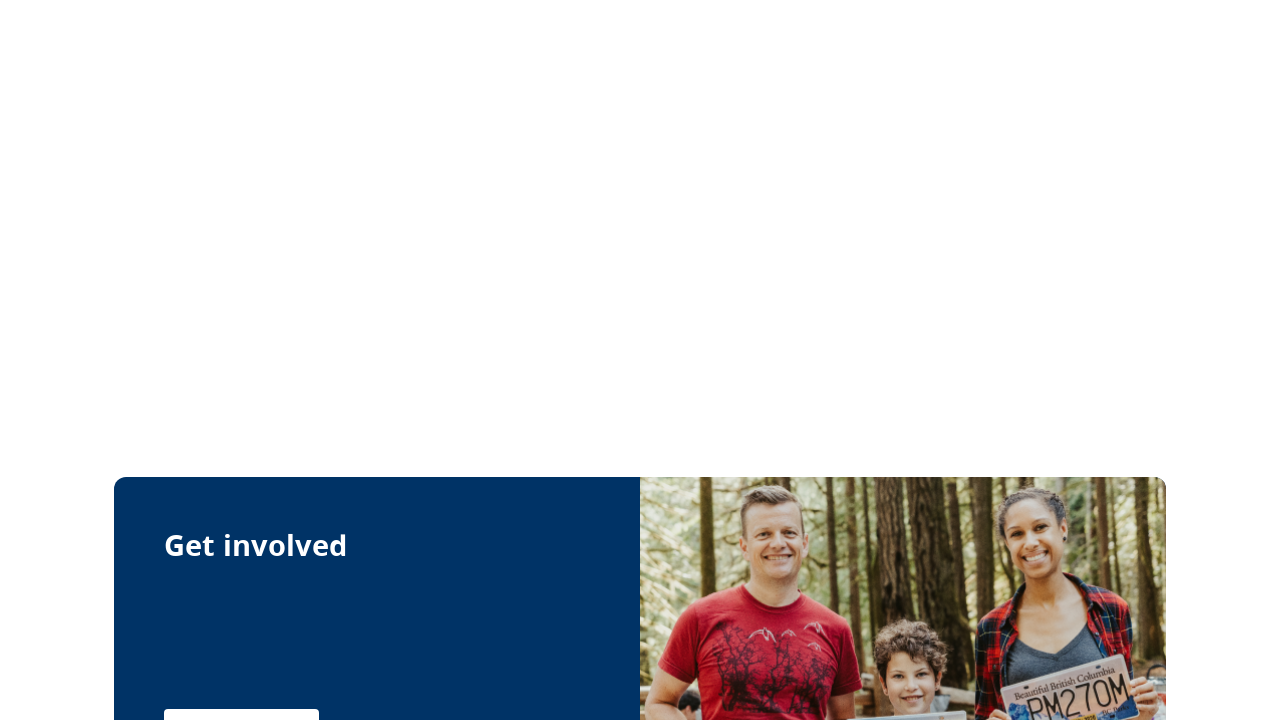

Clicked Back to Top button at (1232, 684) on internal:label="scroll to top"i
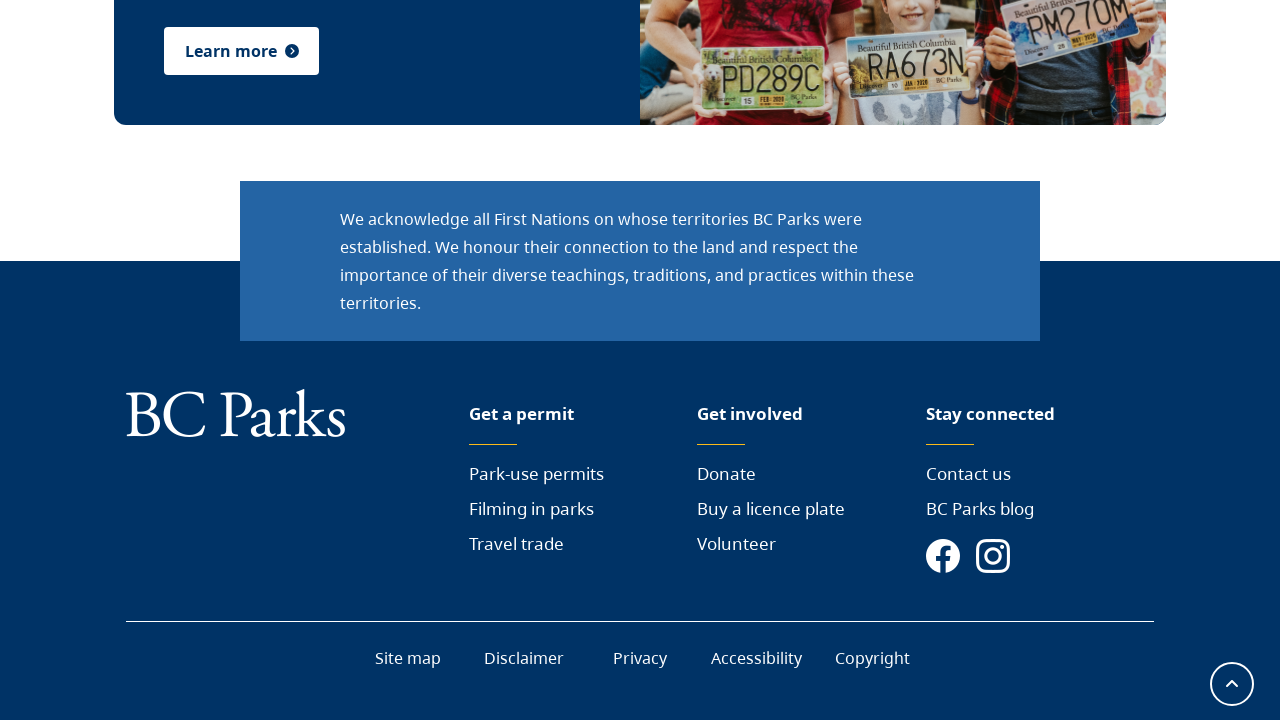

Waited 500ms for scroll animation to complete
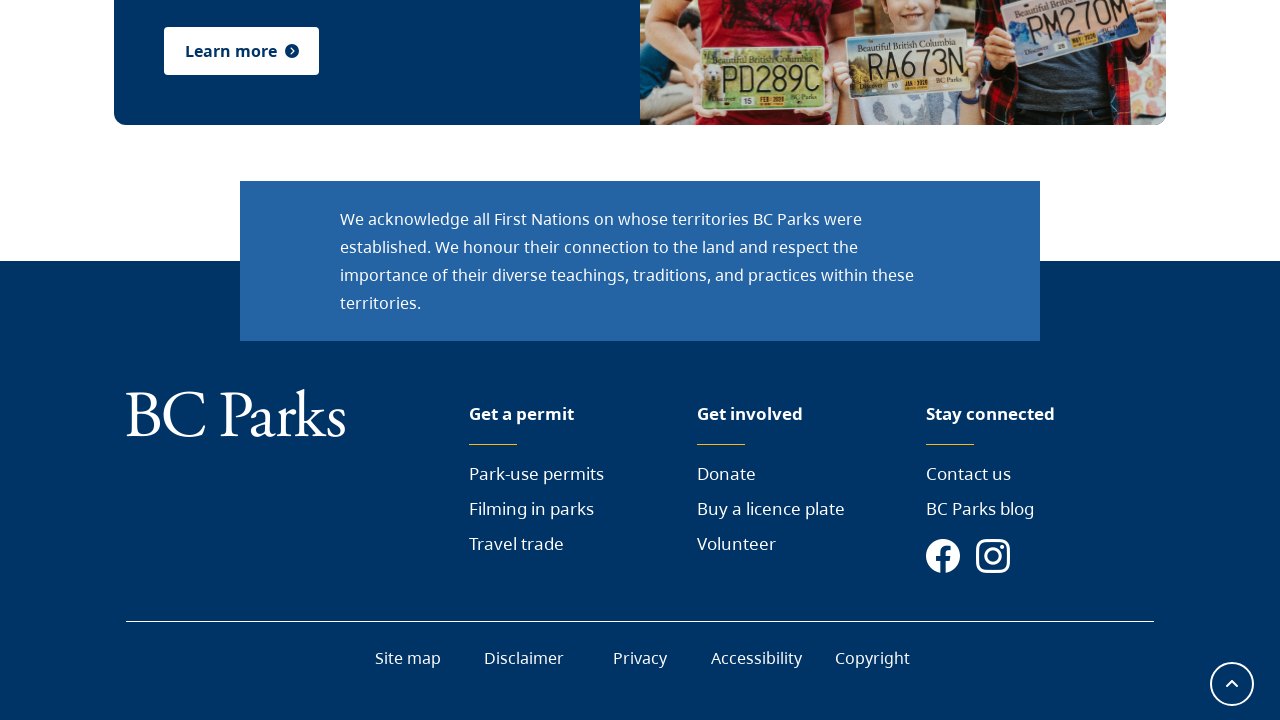

Verified BC Parks Logo is visible at top of page
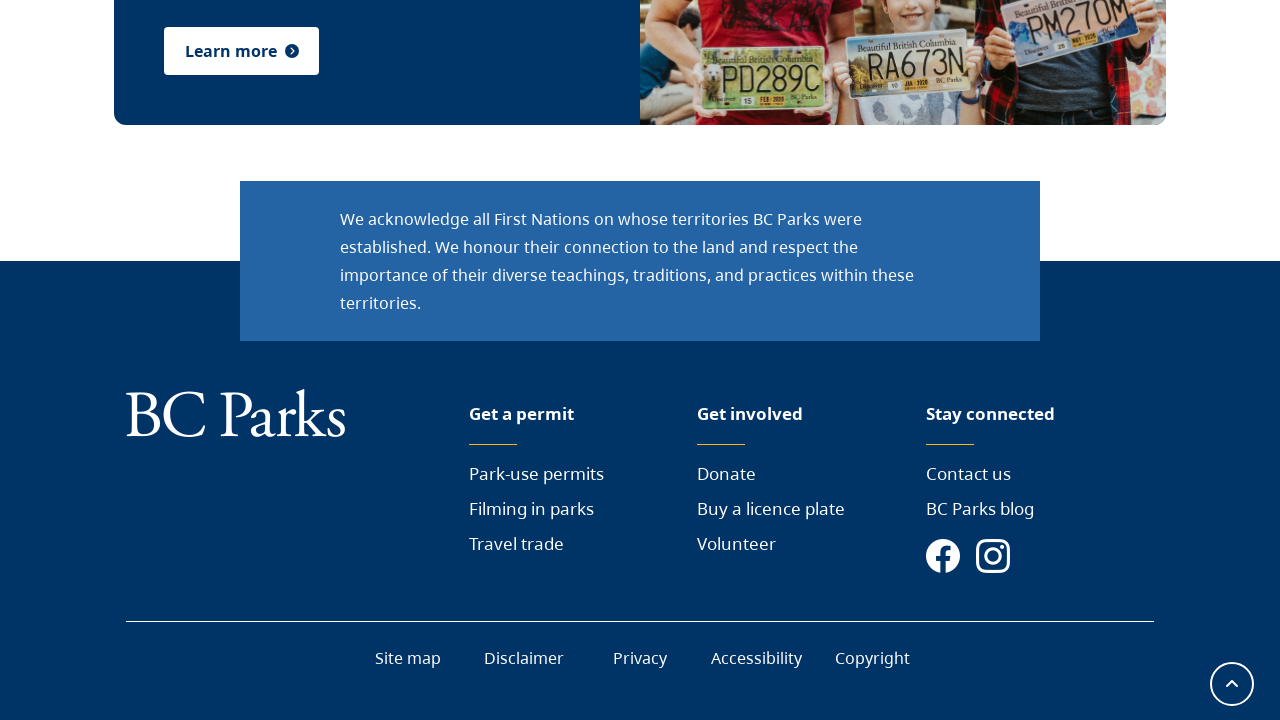

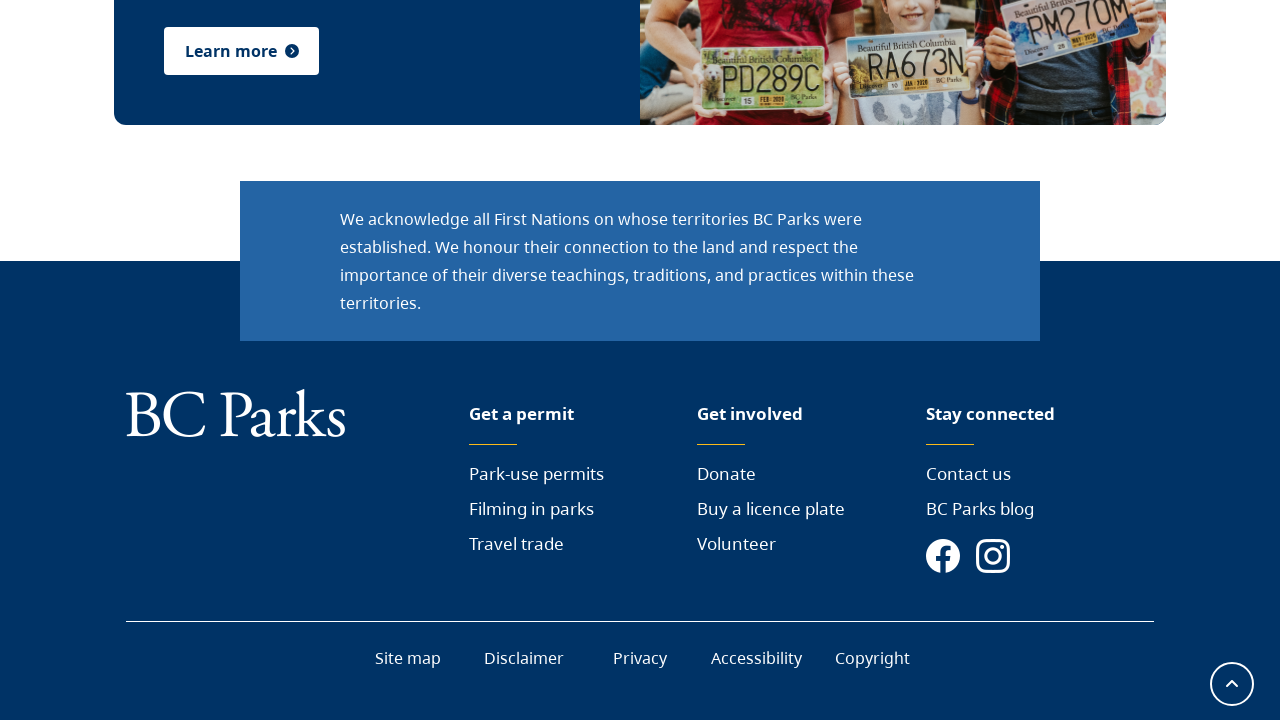